Tests filling textbox form fields on DemoQA website, including single-line text inputs (username, email) and multi-line textarea fields (current address, permanent address).

Starting URL: https://demoqa.com/text-box

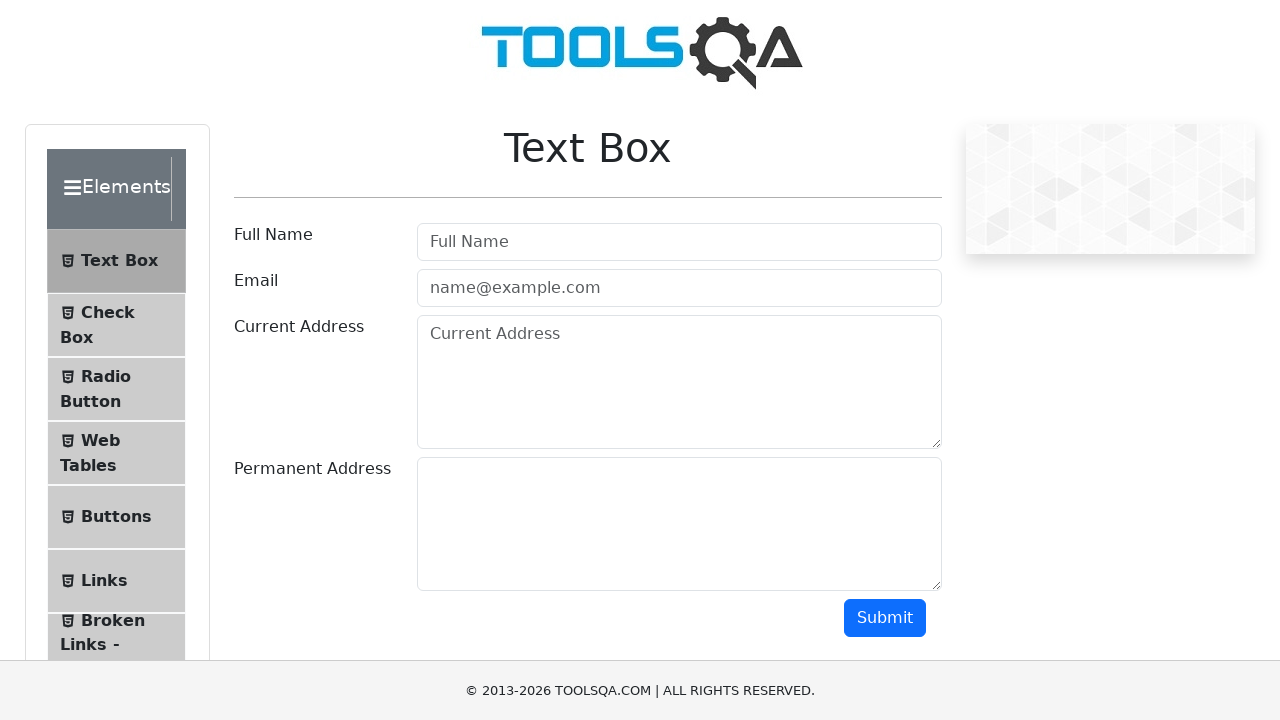

Filled username field with 'Your Name' on #userName
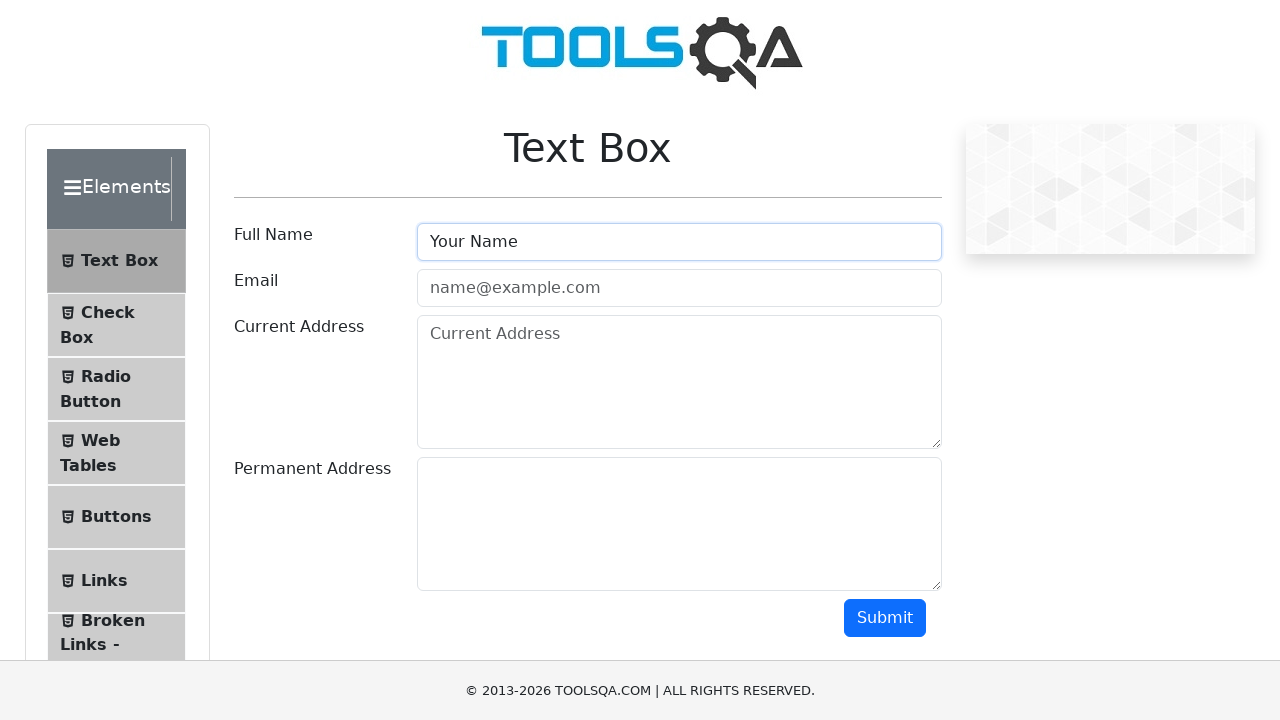

Filled email field with 'your.name@yourdomain.com' on #userEmail
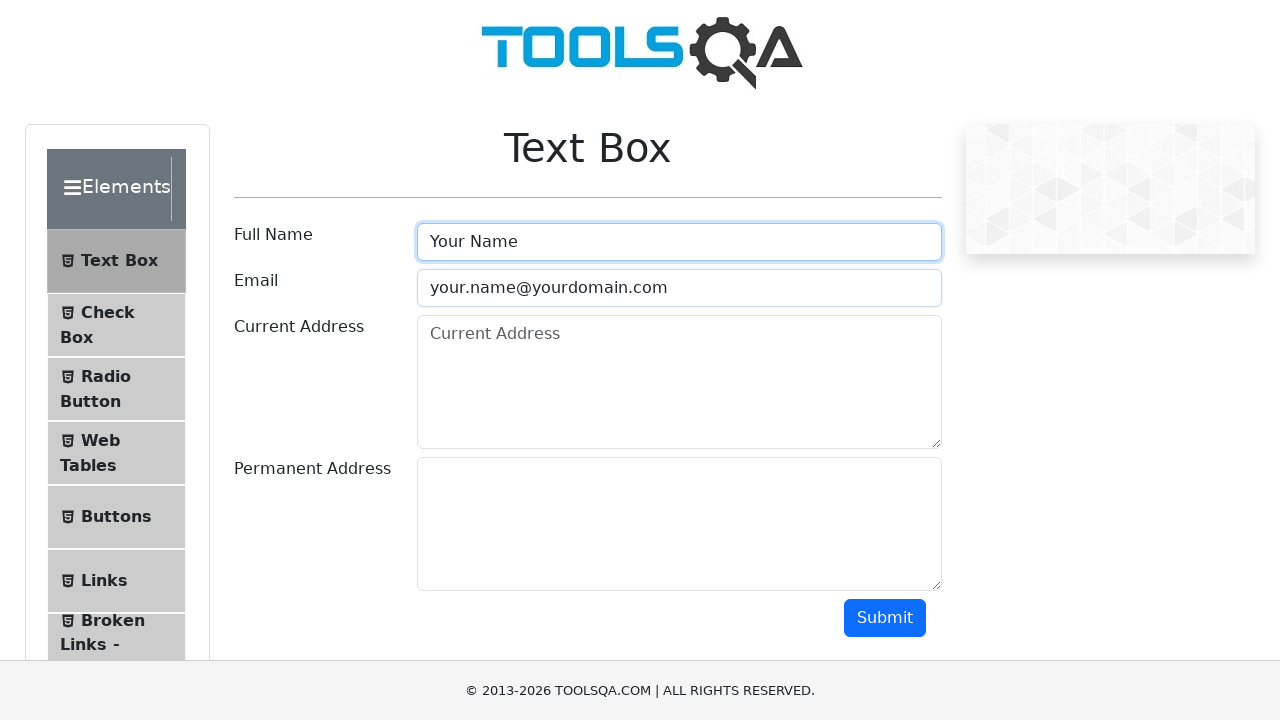

Filled current address textarea with multi-line content on #currentAddress
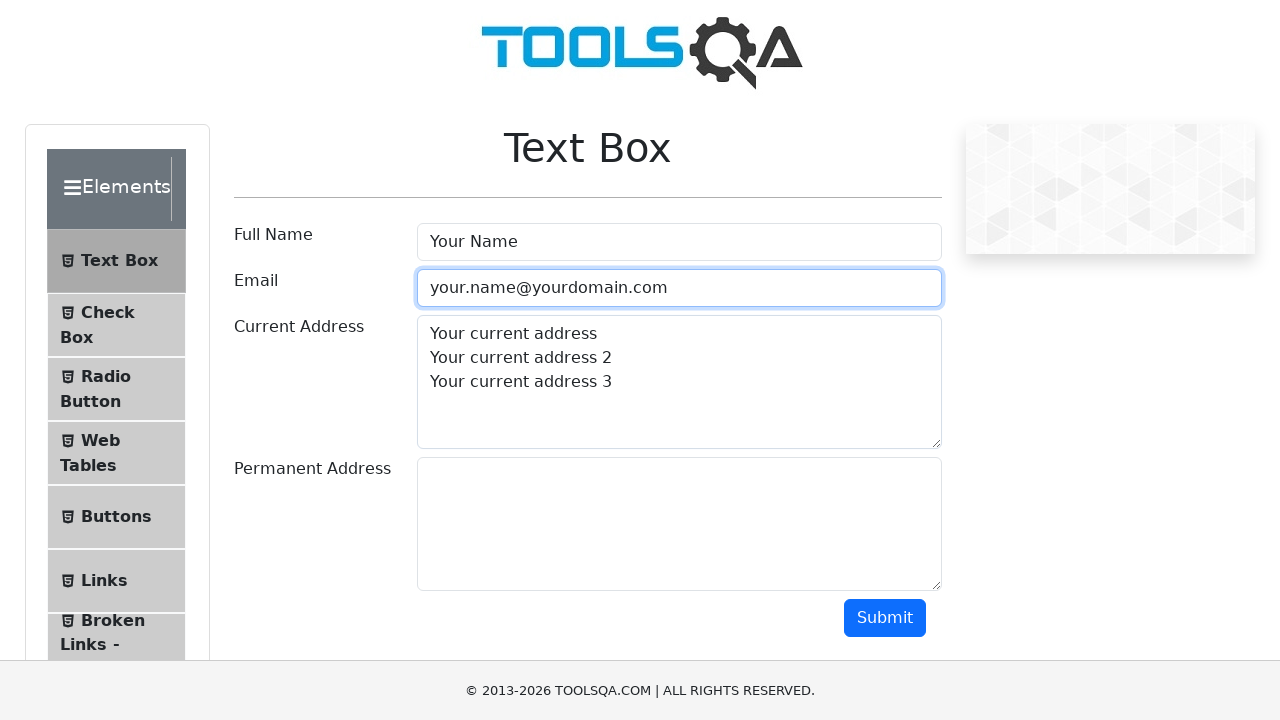

Filled permanent address textarea with multi-line content on #permanentAddress
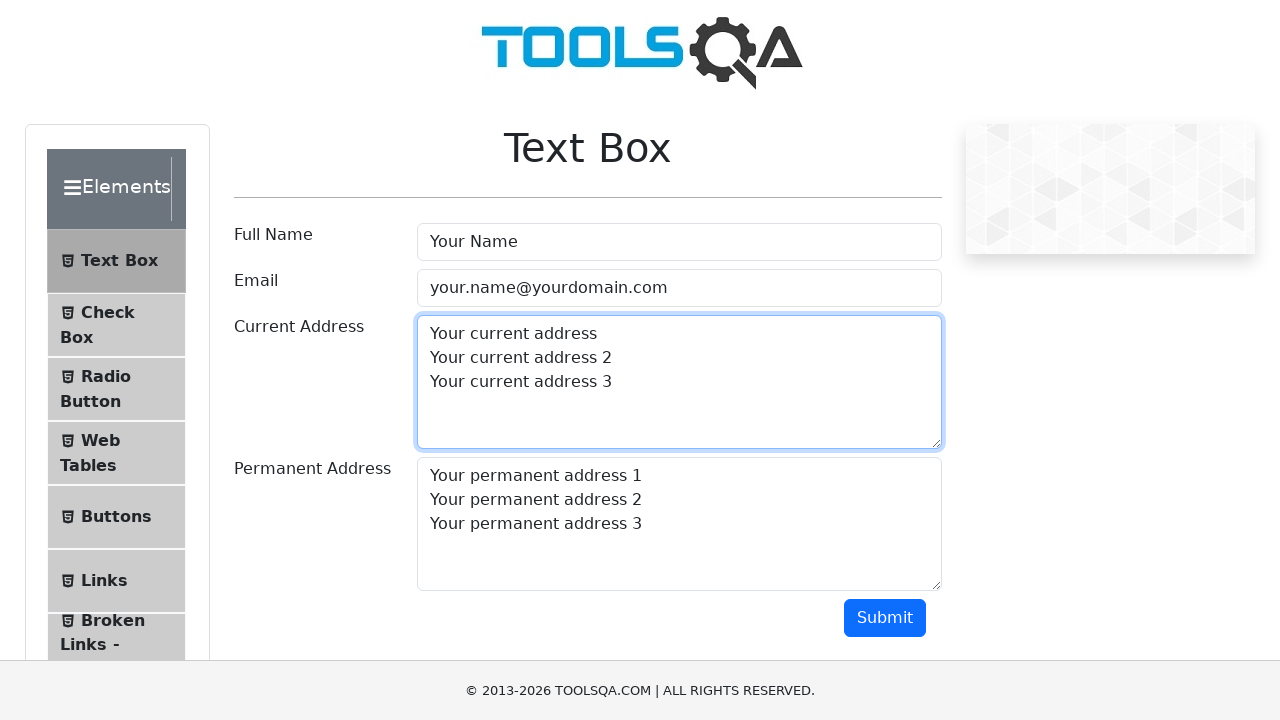

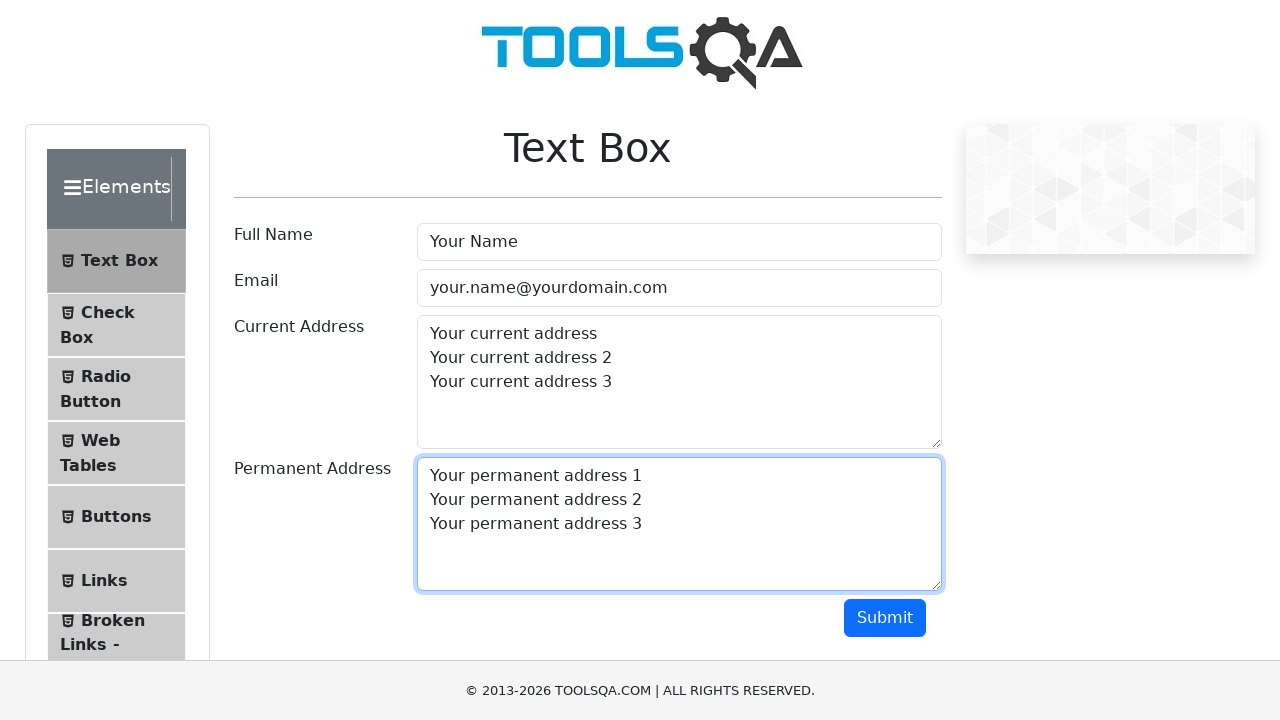